Tests that clicking the Order sorting button displays items sorted by order count in descending order by extracting values and verifying the sort order.

Starting URL: https://dev-squarelocal.codeless-universe.com

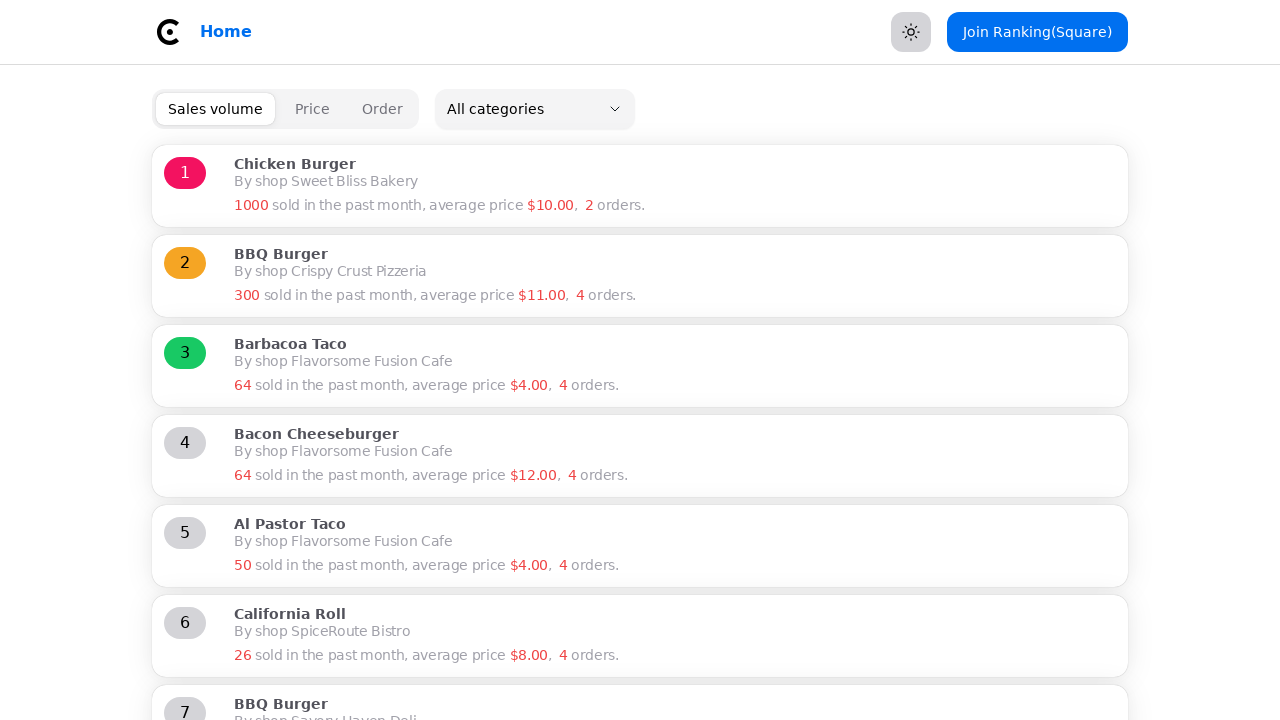

Waited for Order sorting button to be present
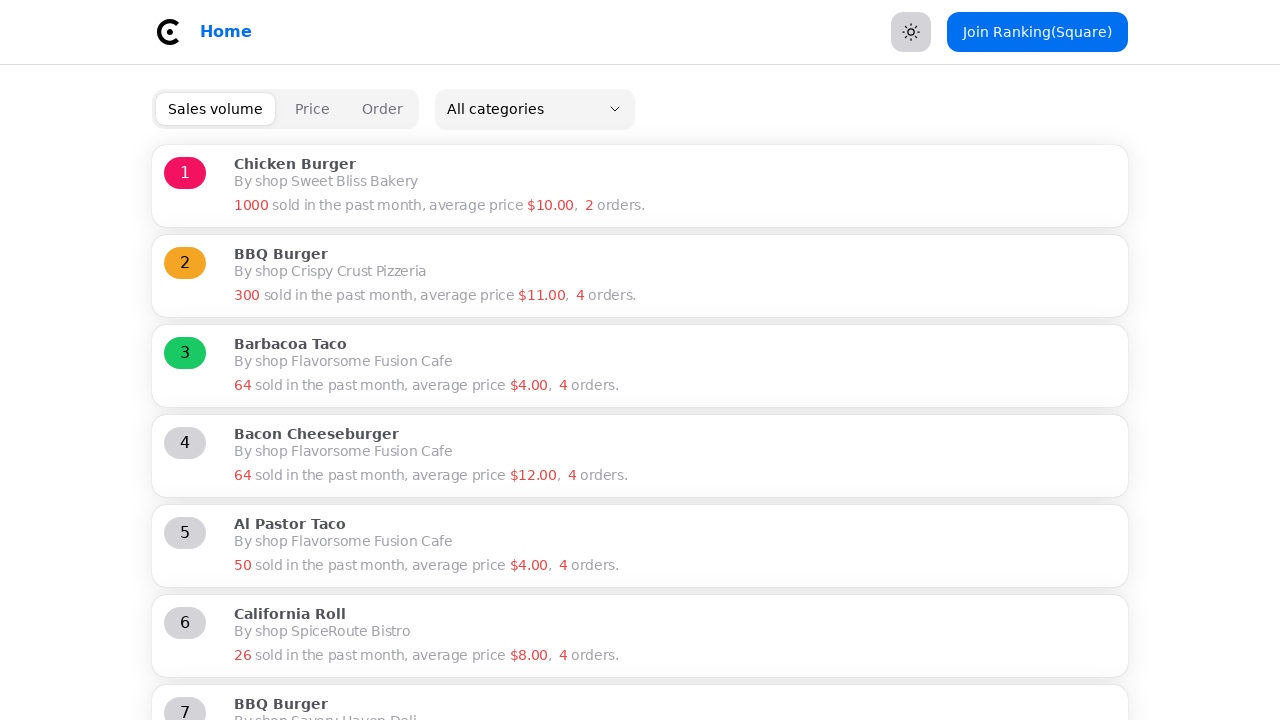

Clicked Order sorting button at (382, 109) on [data-key=orderCount]
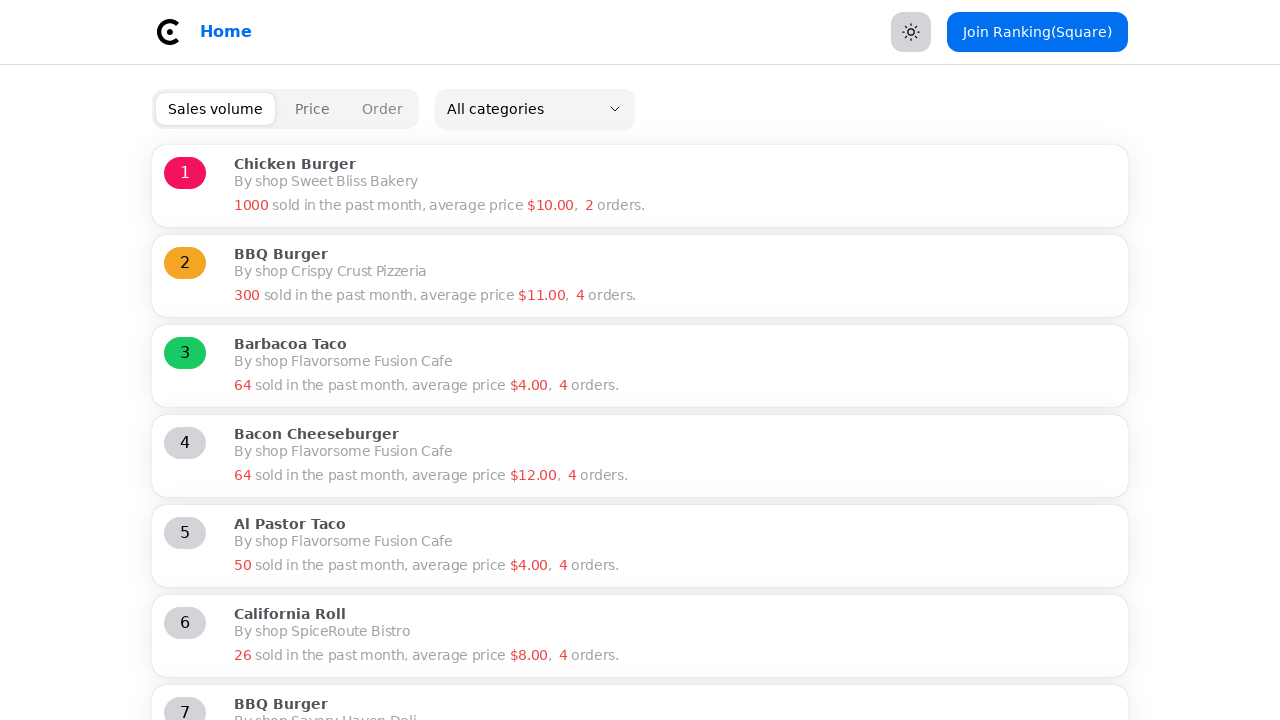

Waited 2000ms for content to update after sorting
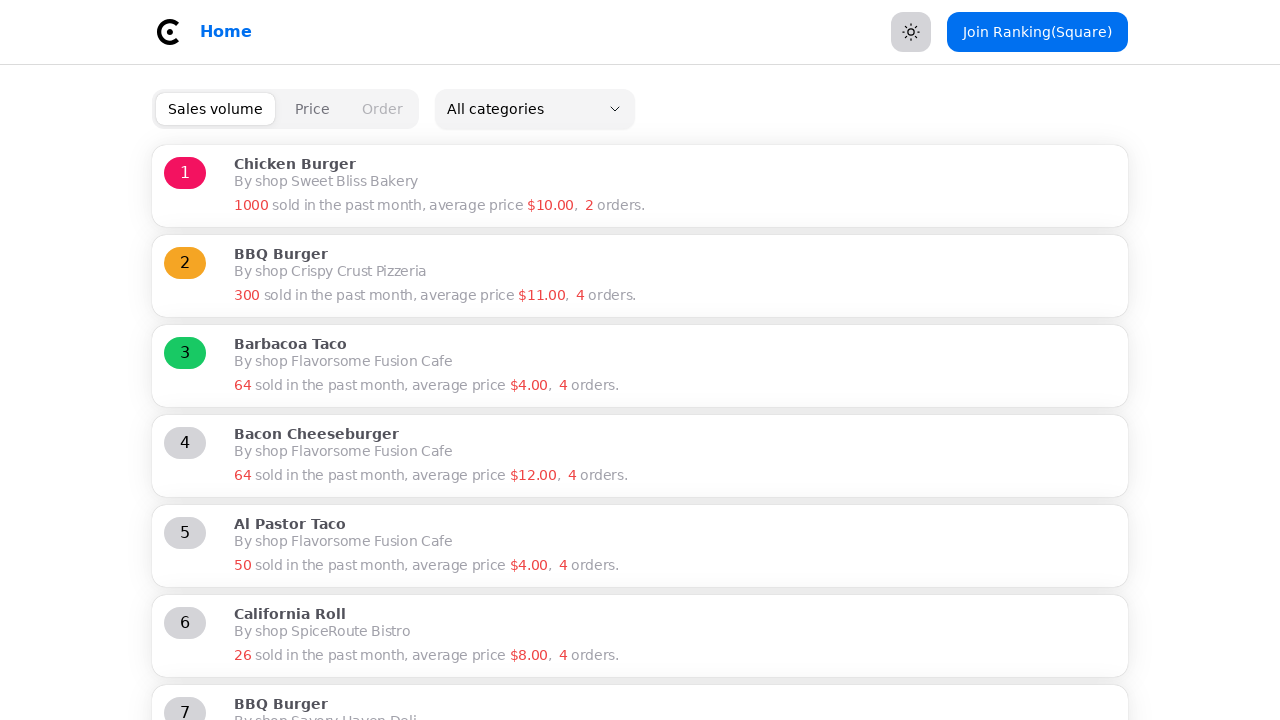

Waited for list items to be present in DOM
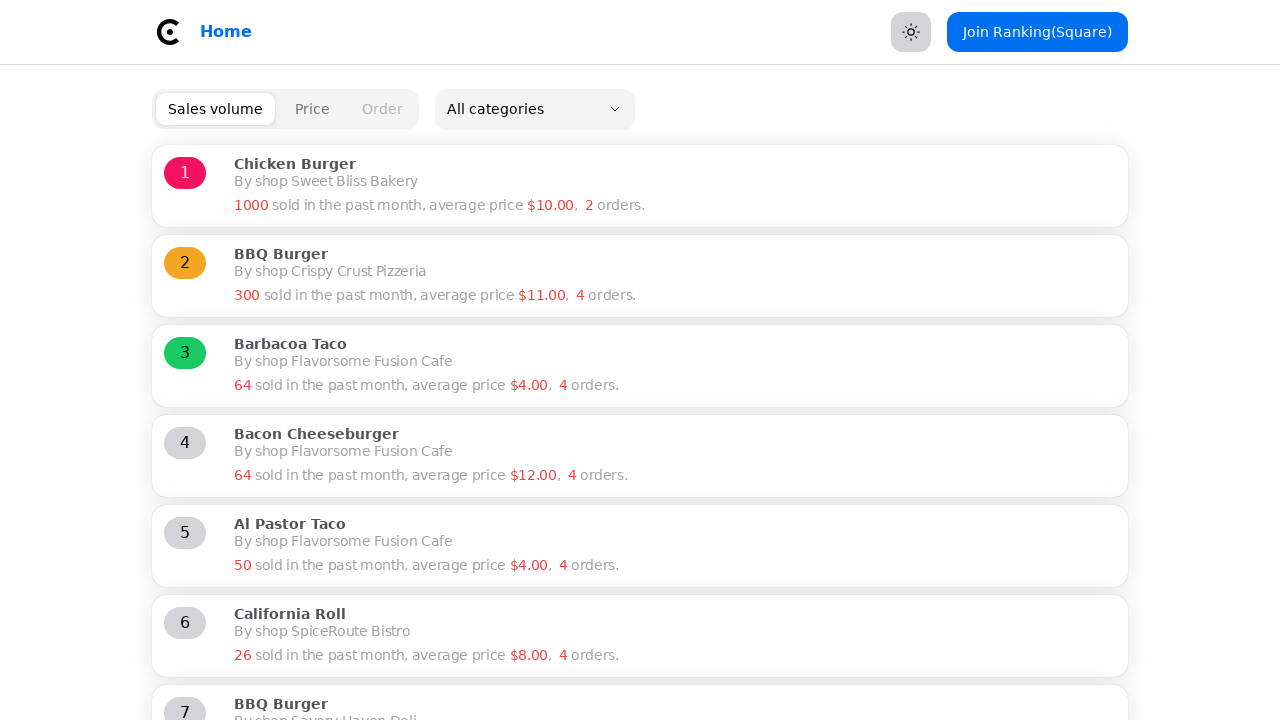

Located all list items with selector .mt-2>div
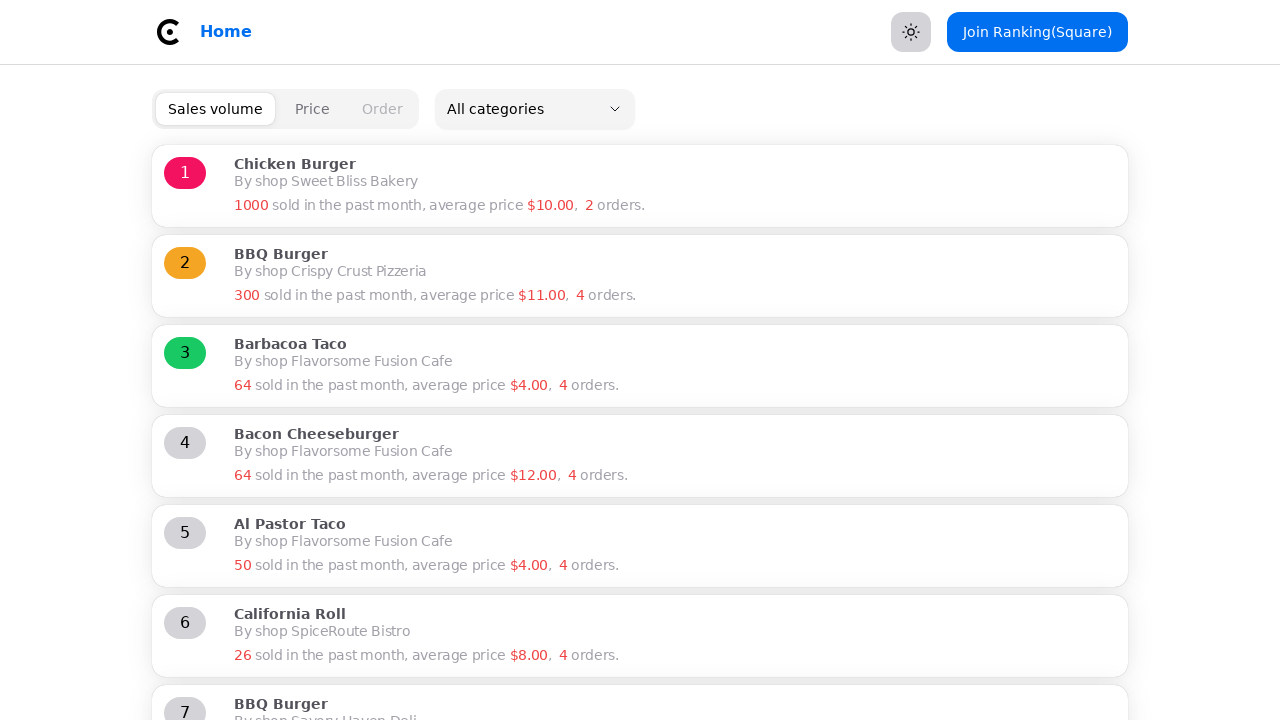

Waited for first list item to be visible
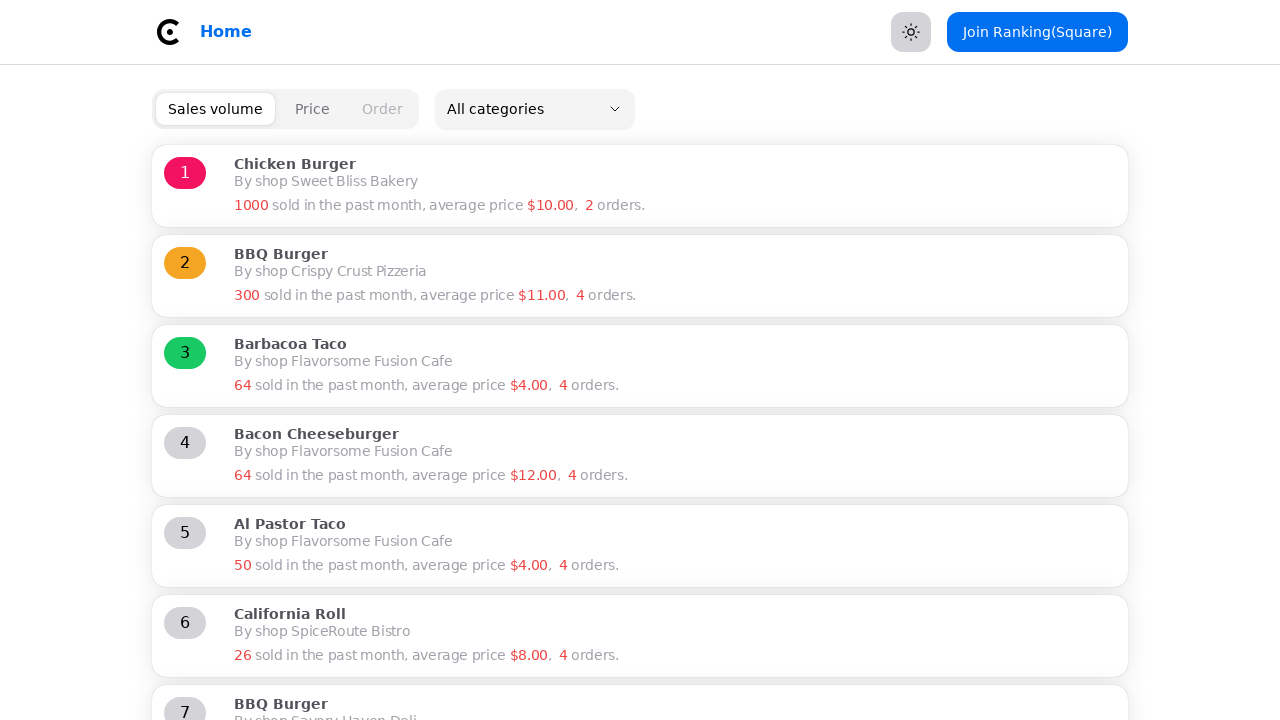

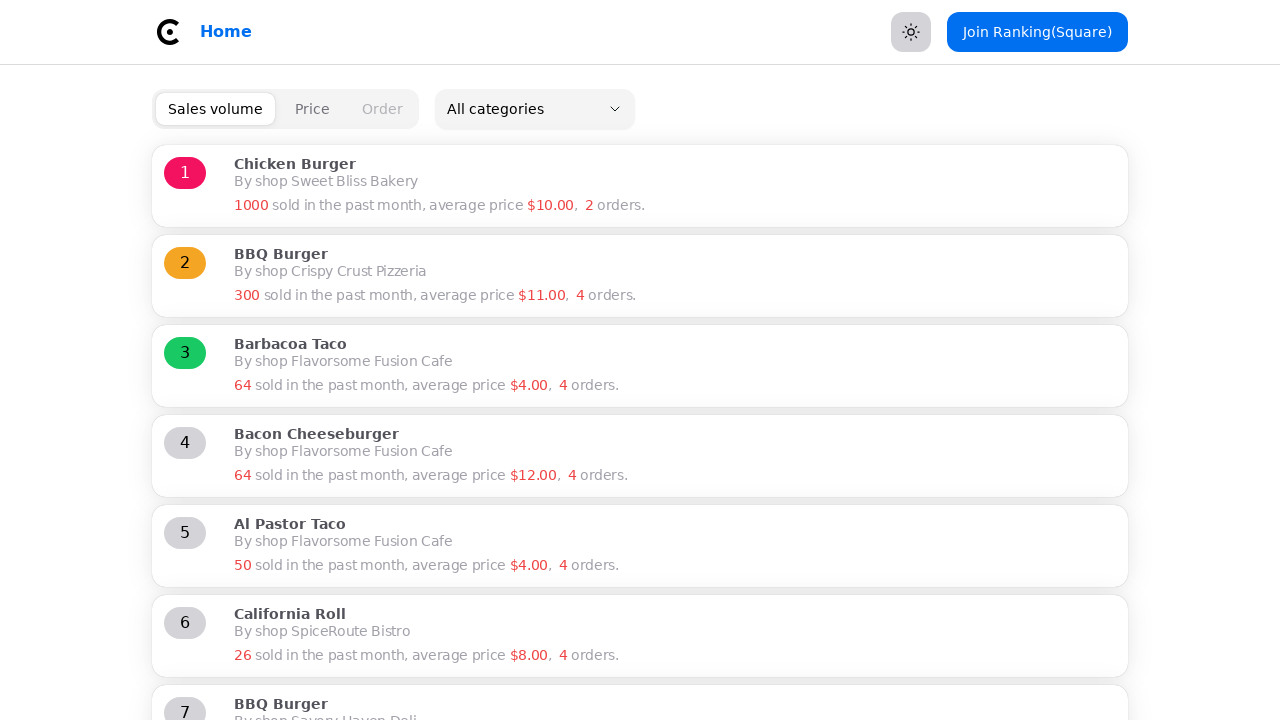